Navigates to an e-commerce website and counts the total number of images and links present on the page

Starting URL: https://vijetha.in/

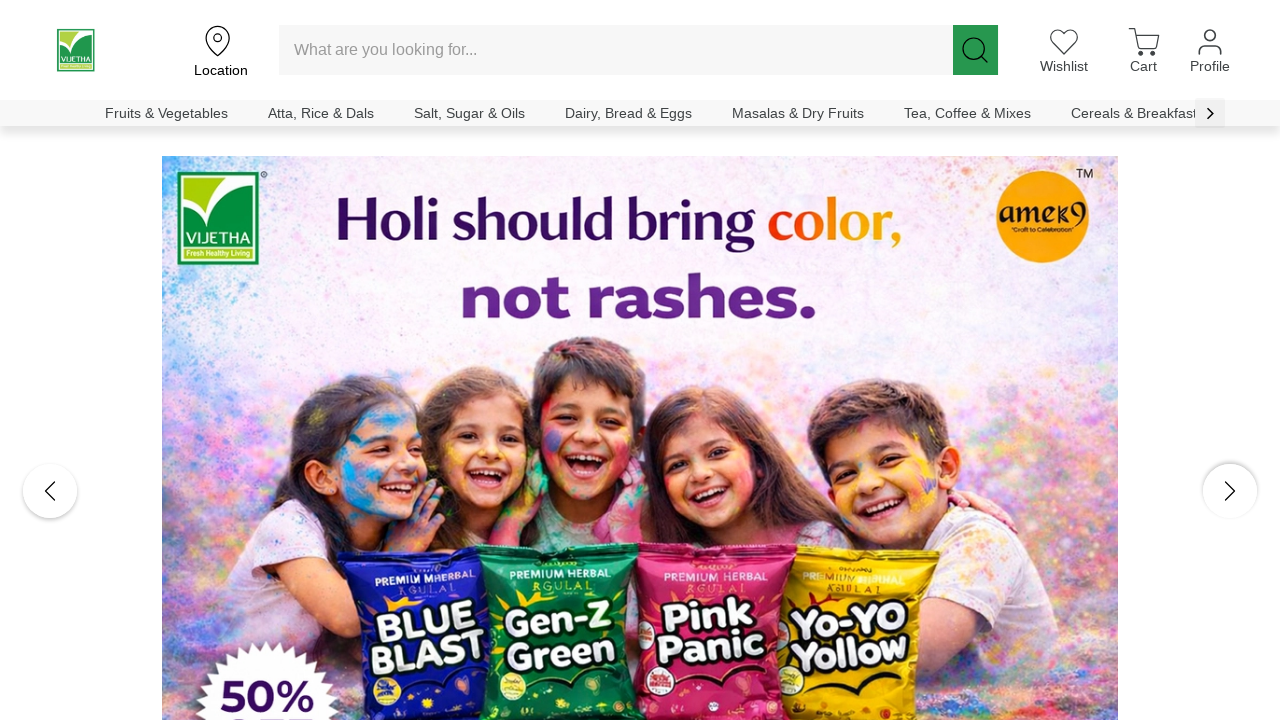

Navigated to https://vijetha.in/
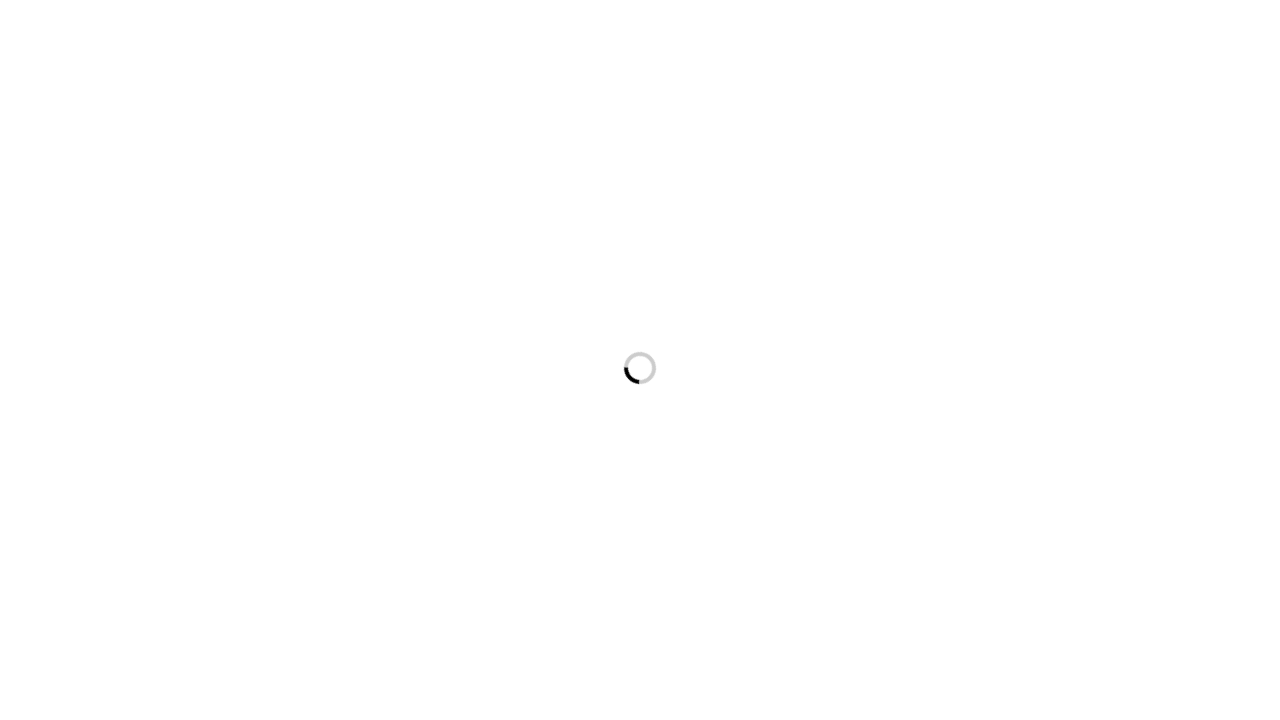

Located all images on the page - Total: 0
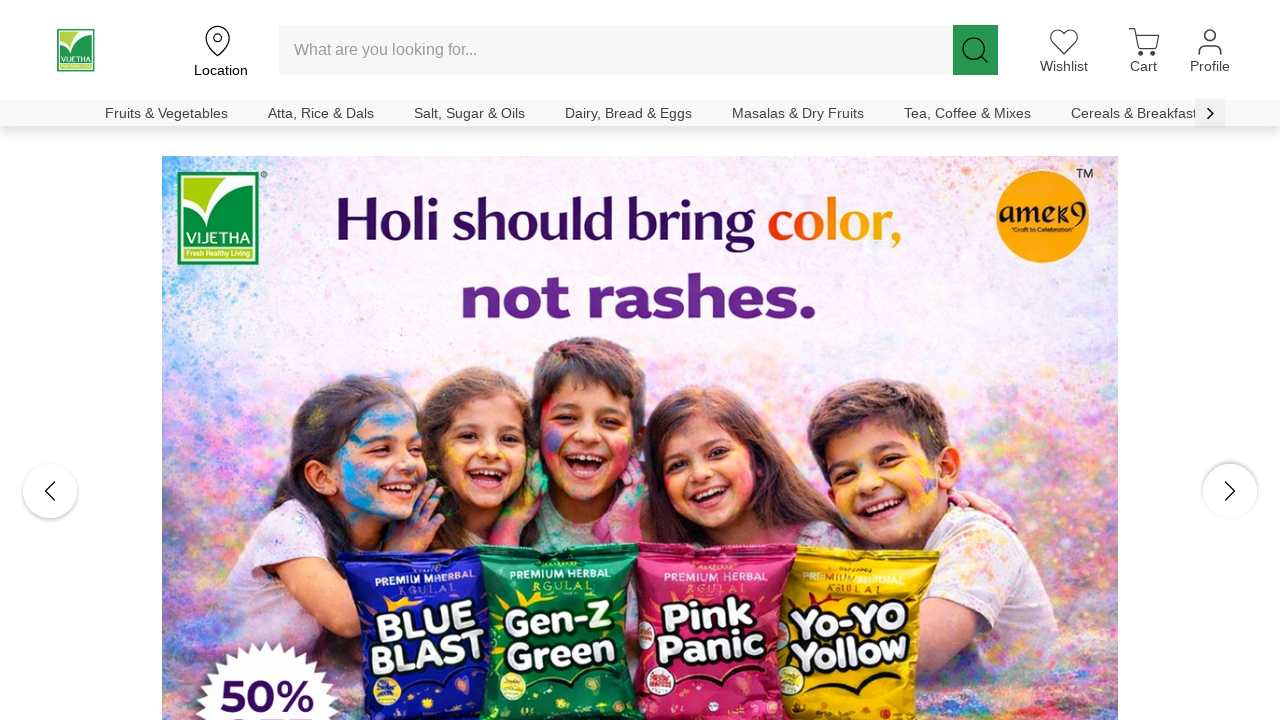

Located all links on the page - Total: 247
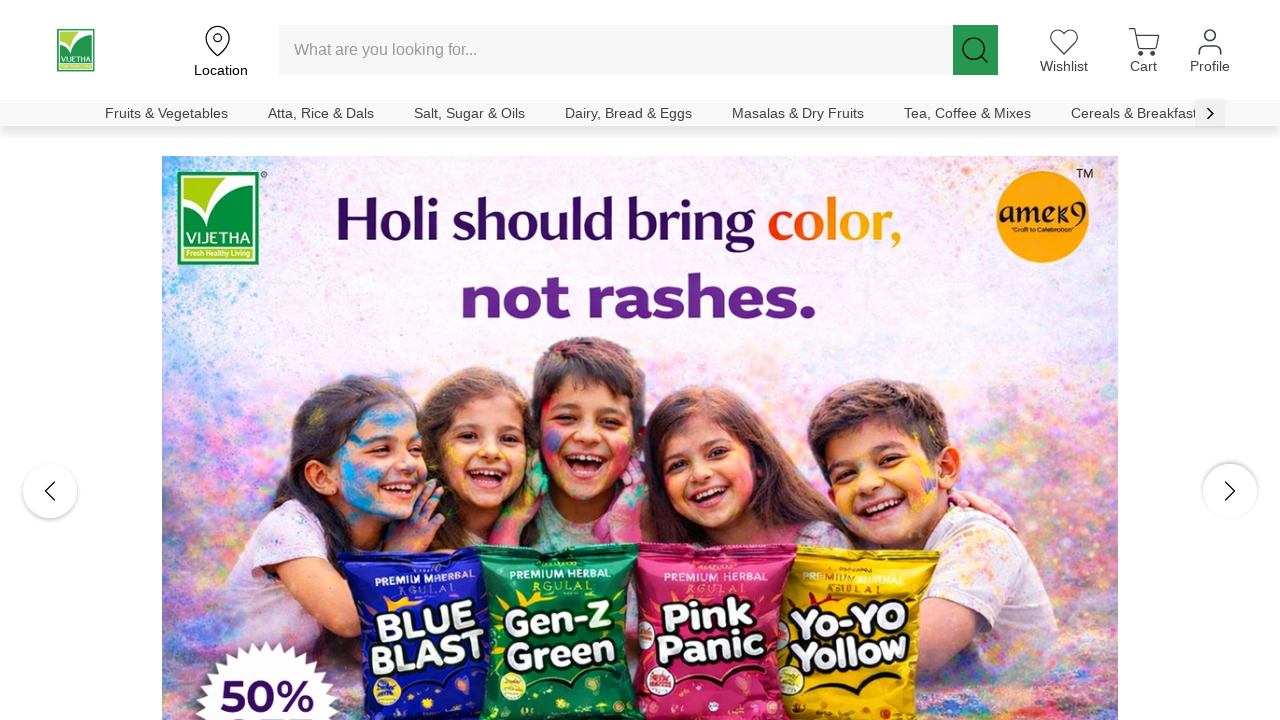

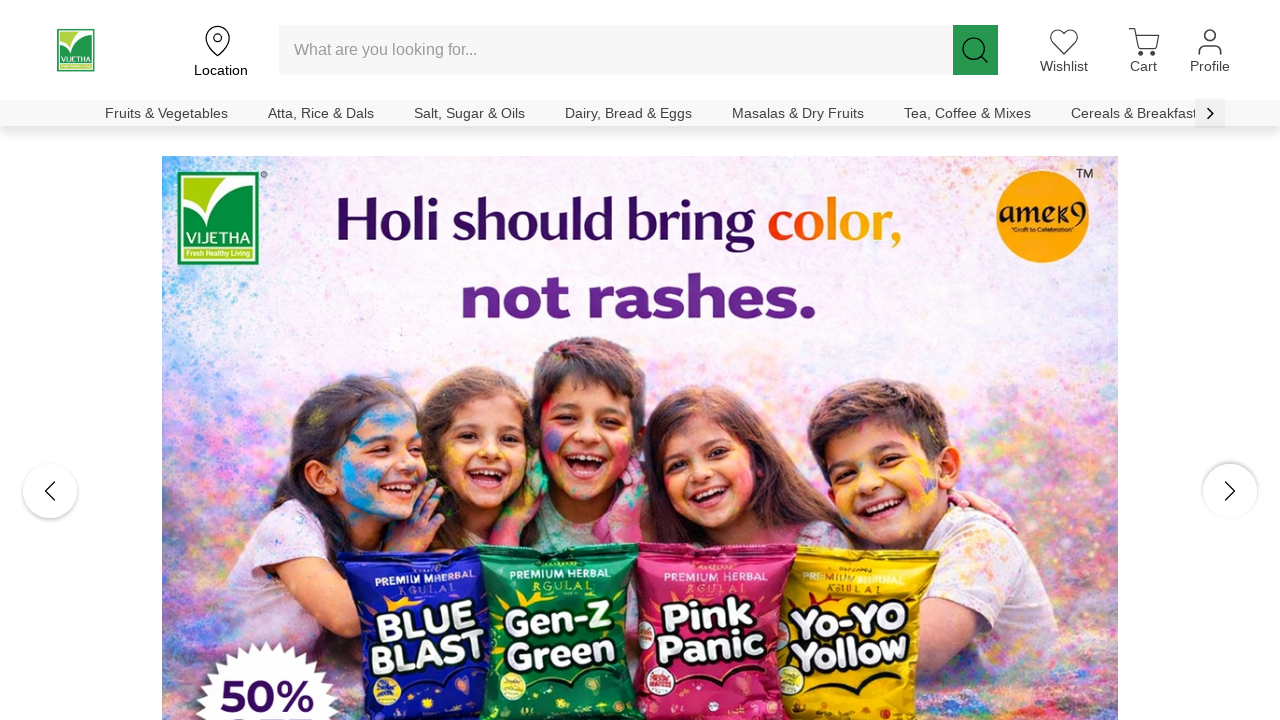